Tests window switching functionality by clicking a link that opens a new window, verifying content in both windows, and switching back to the original window

Starting URL: https://the-internet.herokuapp.com/windows

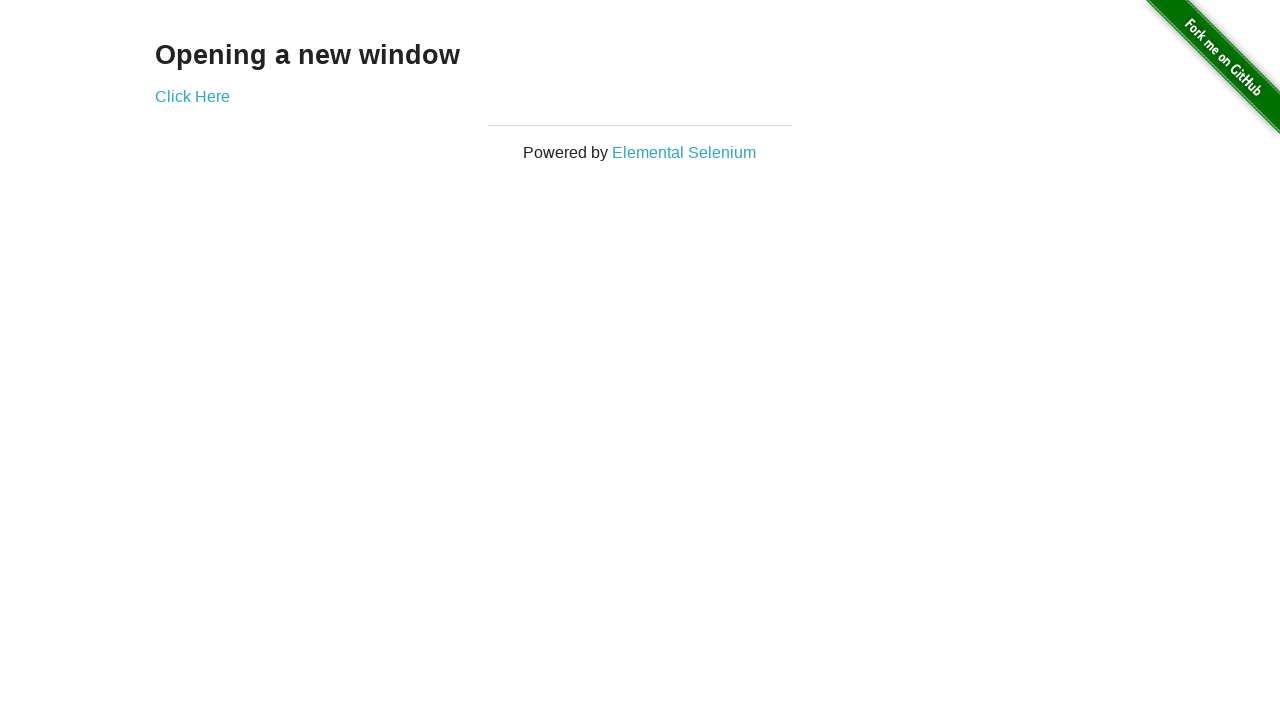

Retrieved heading text from initial page
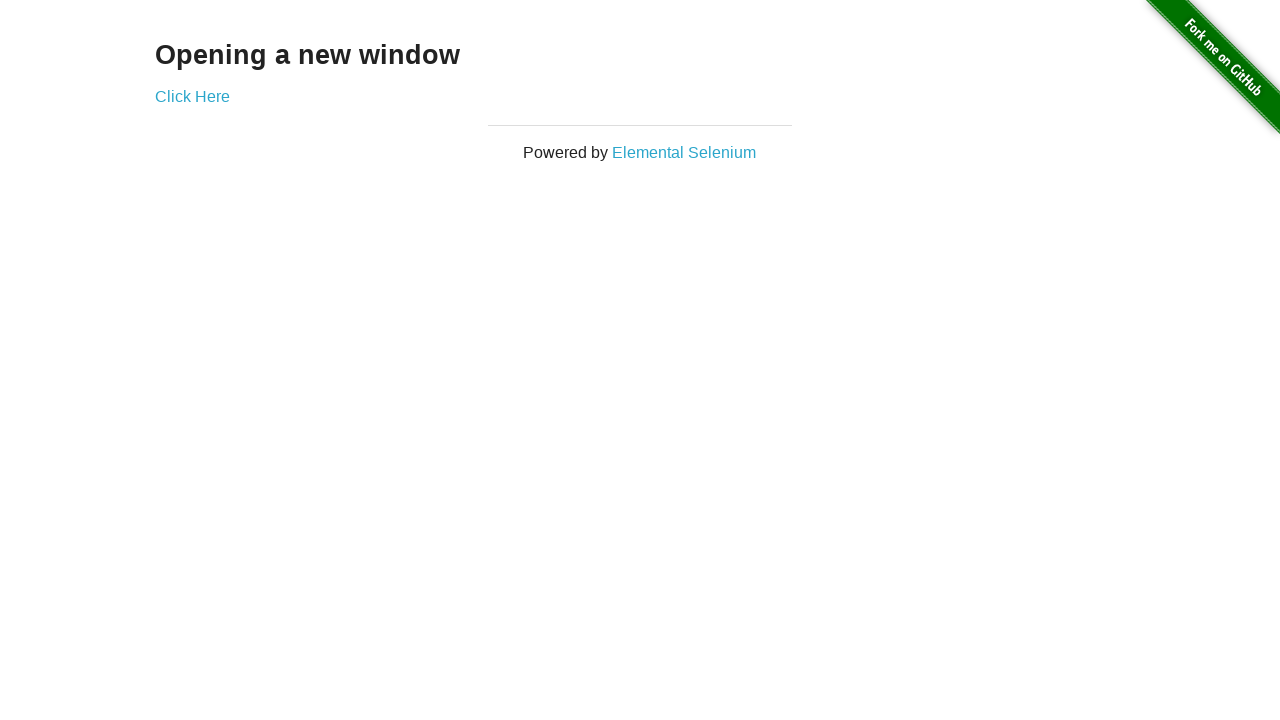

Verified page heading is 'Opening a new window'
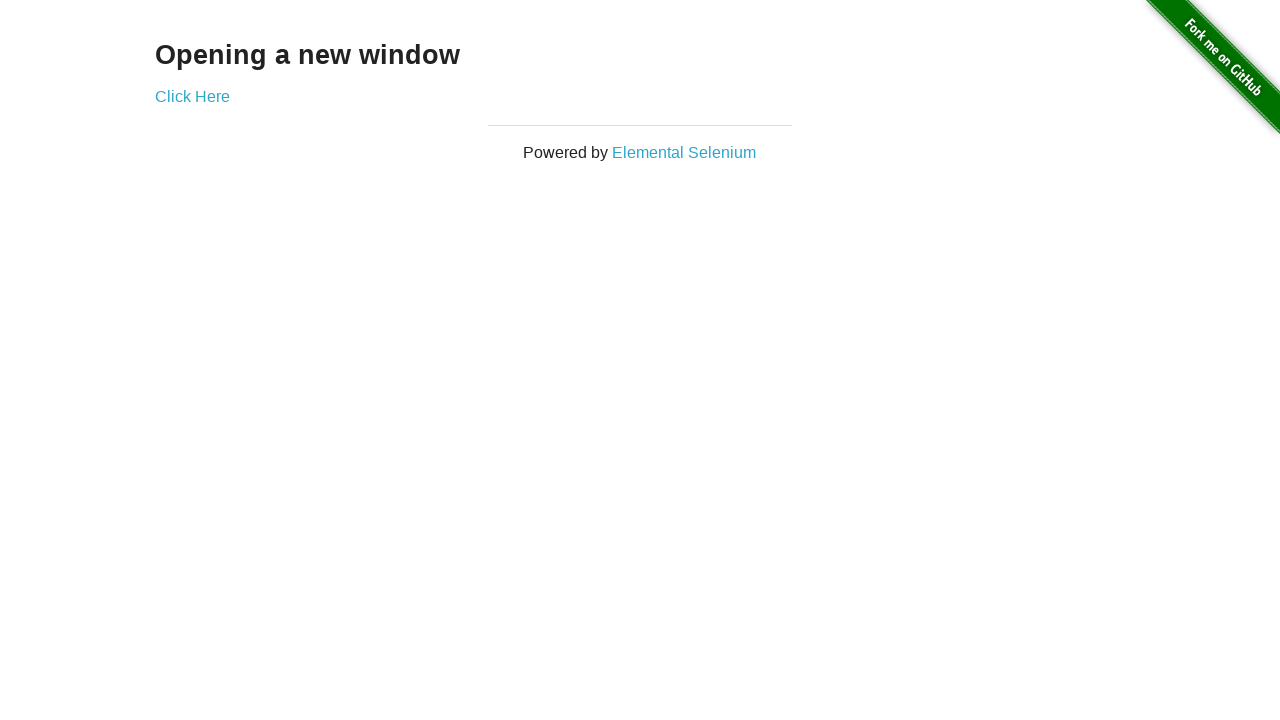

Verified page title is 'The Internet'
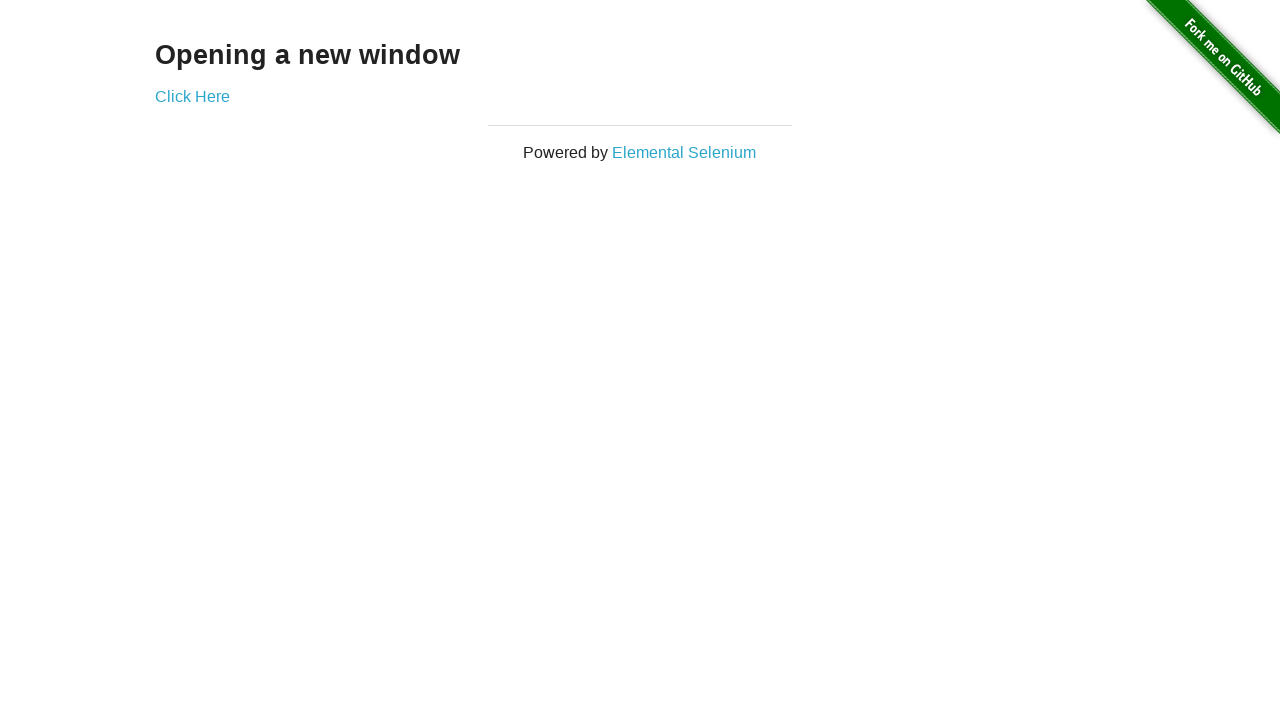

Clicked 'Click Here' link to open new window at (192, 96) on xpath=//*[text()='Click Here']
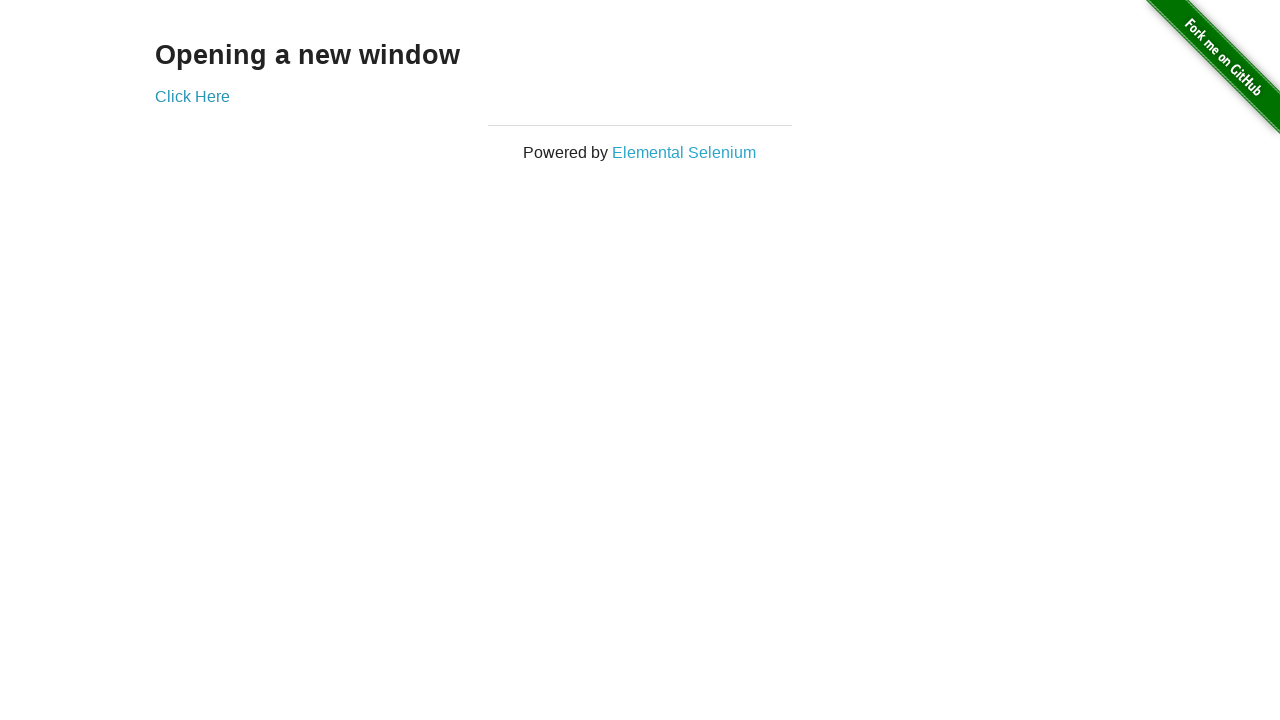

Captured new window reference
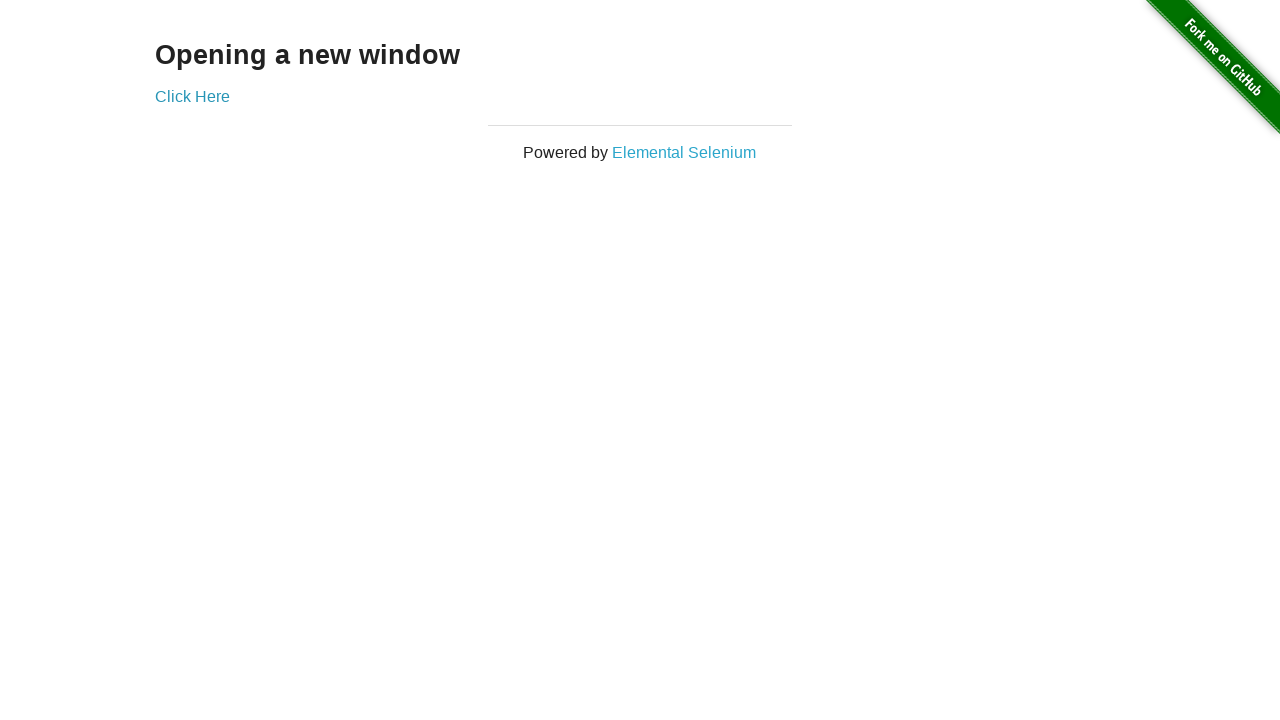

Waited for new window to fully load
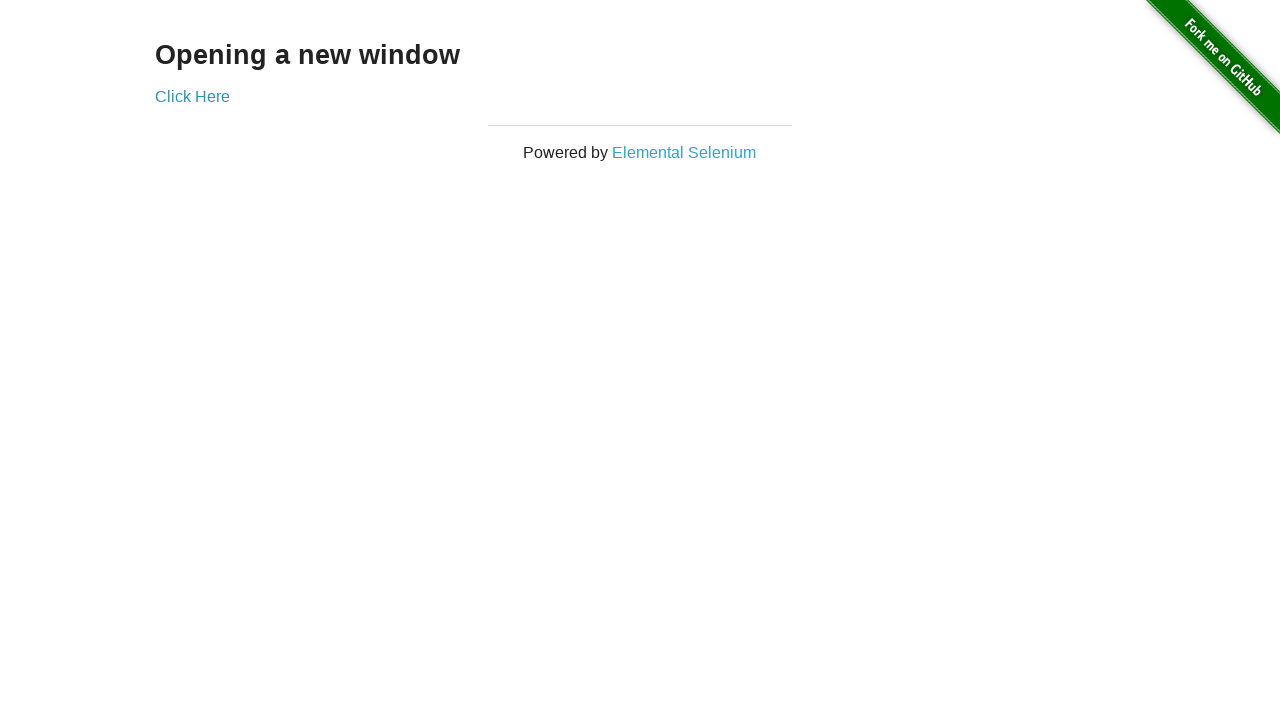

Verified new window title is 'New Window'
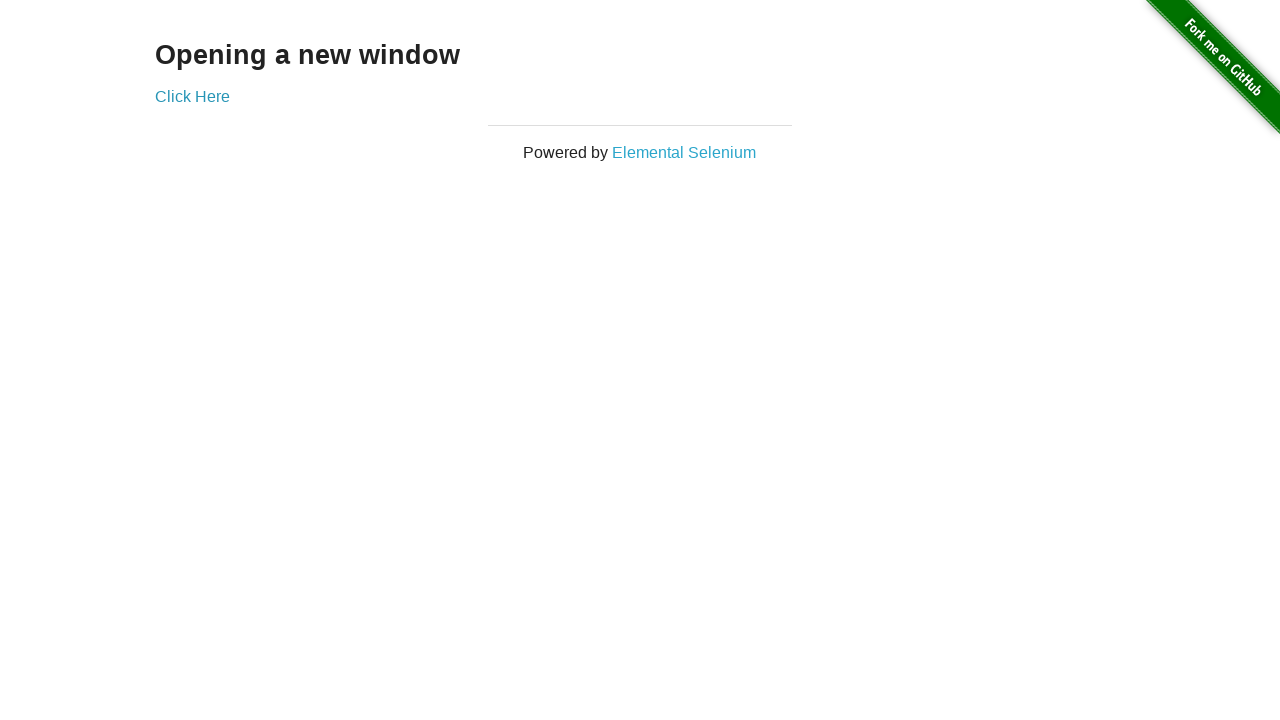

Retrieved heading text from new window
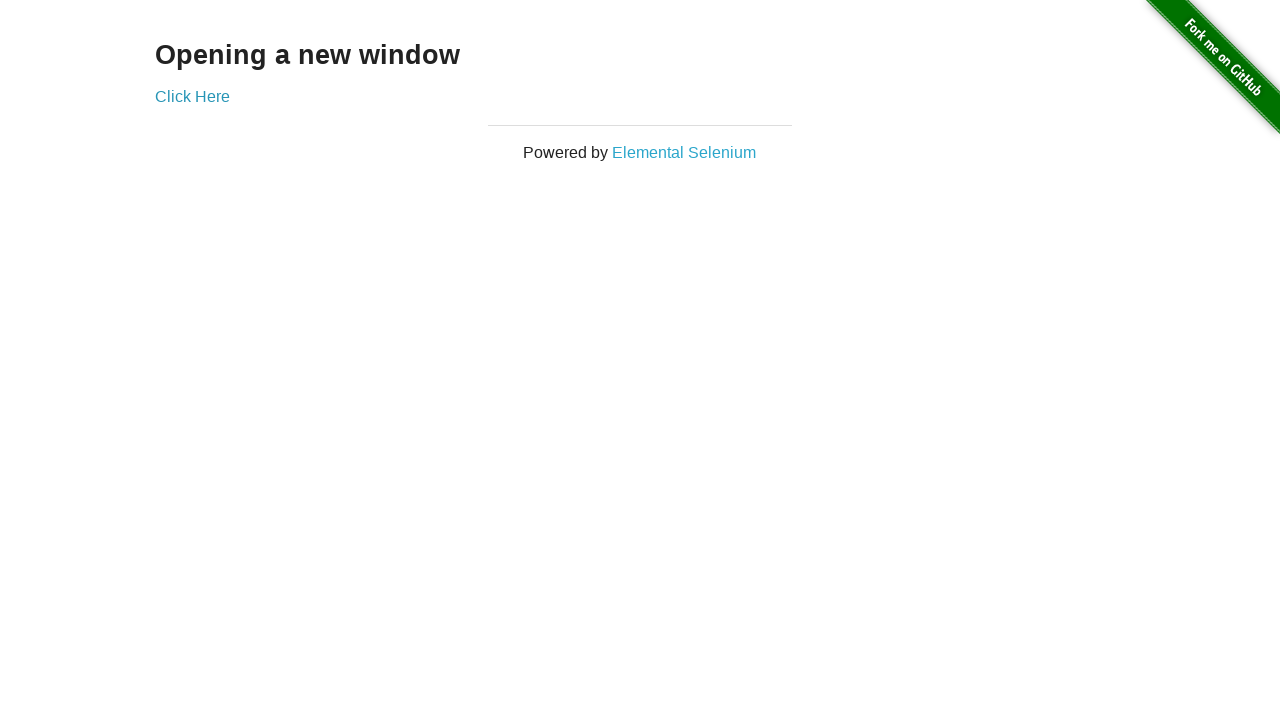

Verified new window heading is 'New Window'
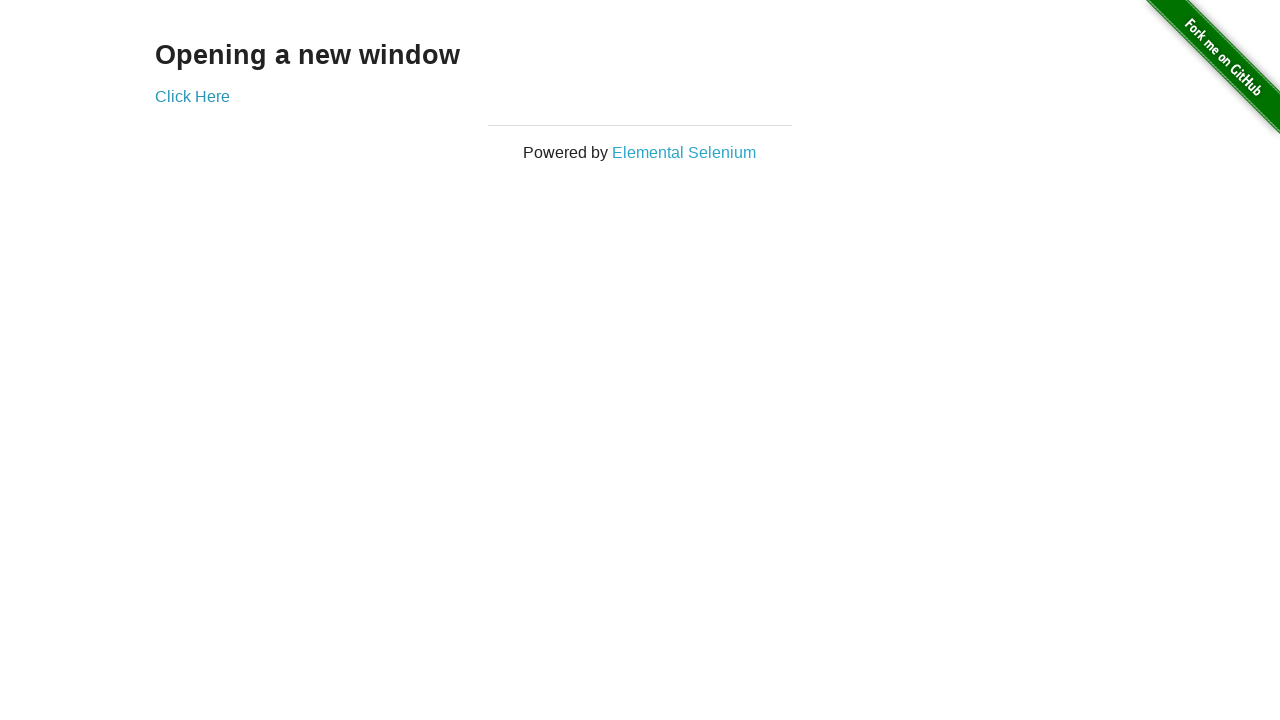

Brought original window back to front
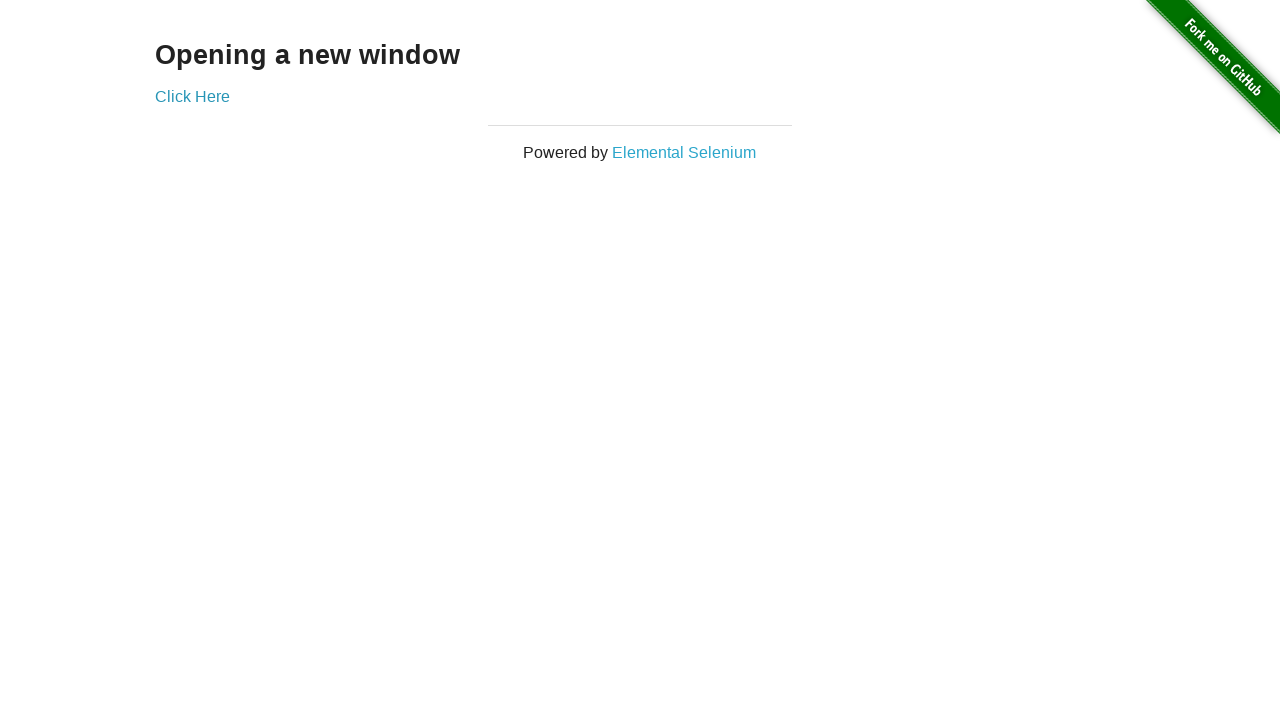

Verified original window title is 'The Internet' after switching back
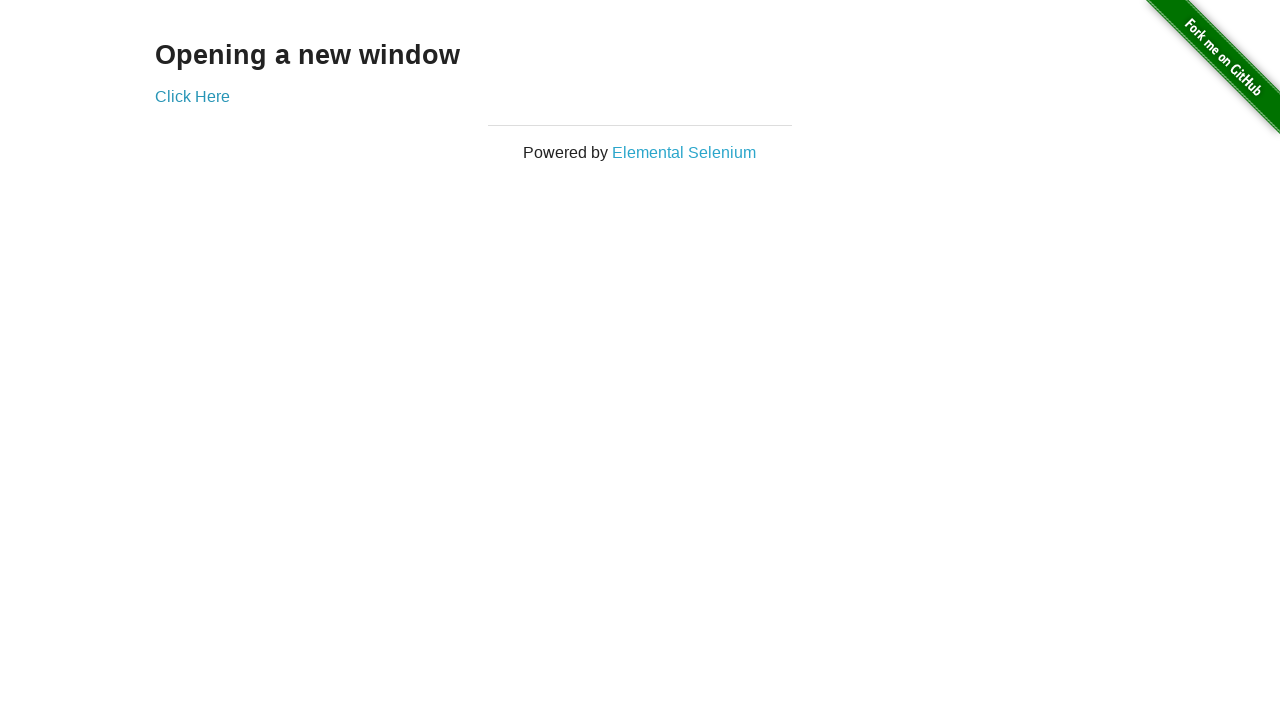

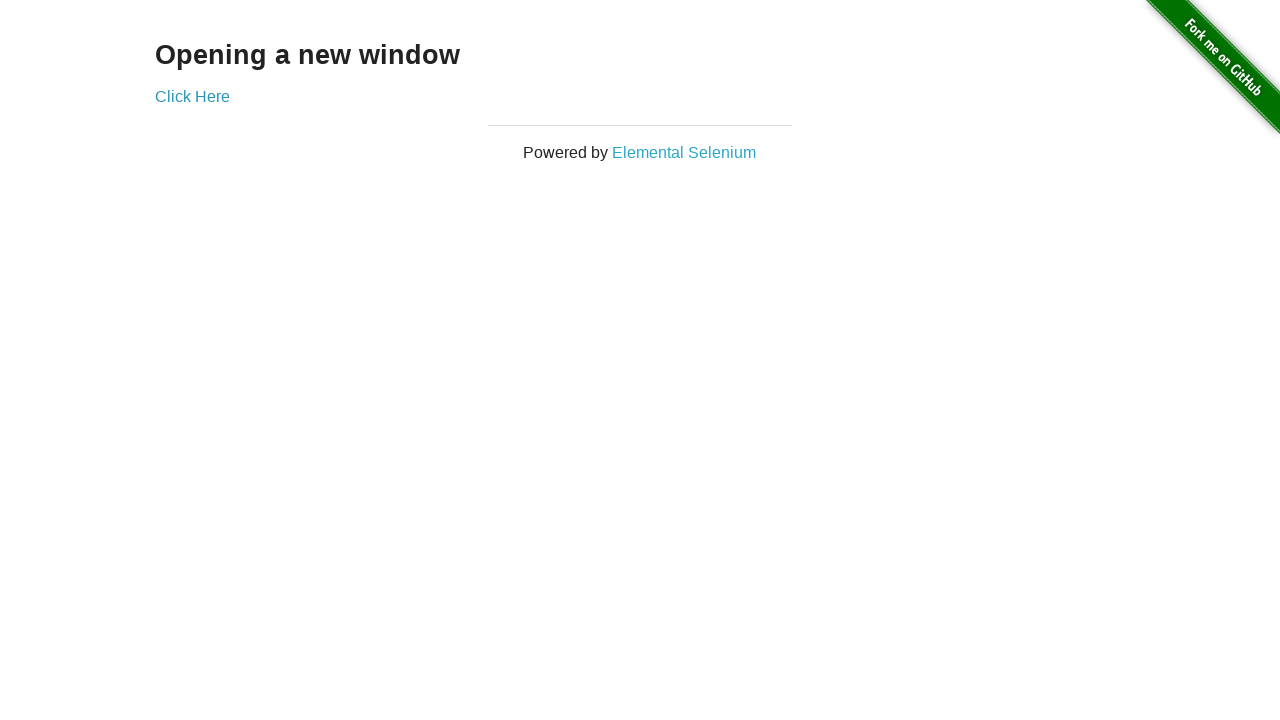